Navigates to Add/Remove Elements page, clicks the Add Element button, and verifies a Delete button appears

Starting URL: https://the-internet.herokuapp.com/

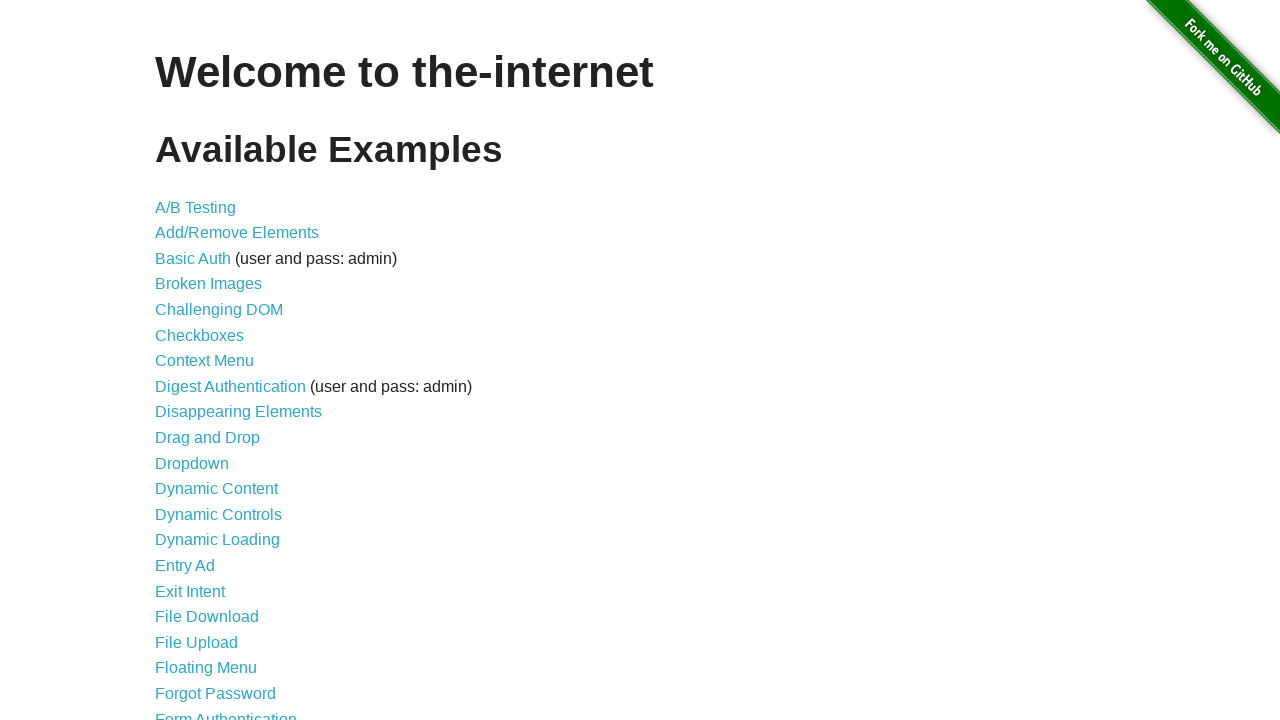

Clicked on Add/Remove Elements link at (237, 233) on text=Add/Remove Elements
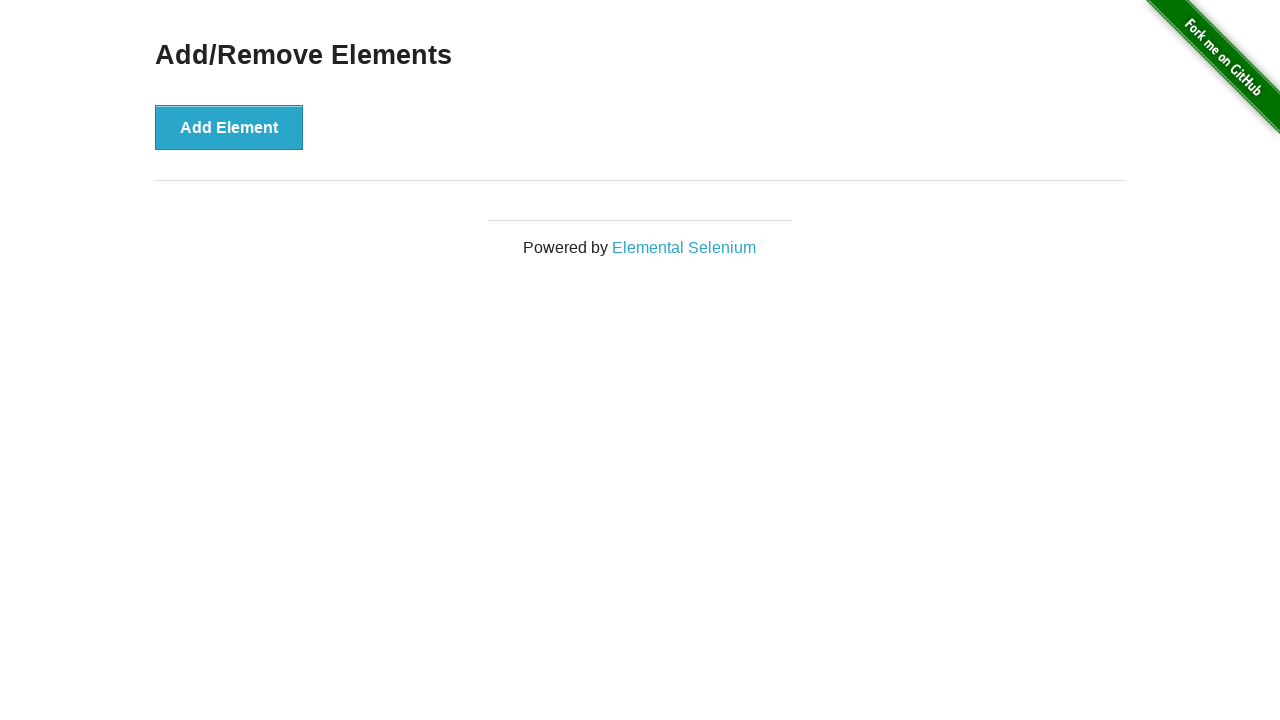

Clicked the Add Element button at (229, 127) on button
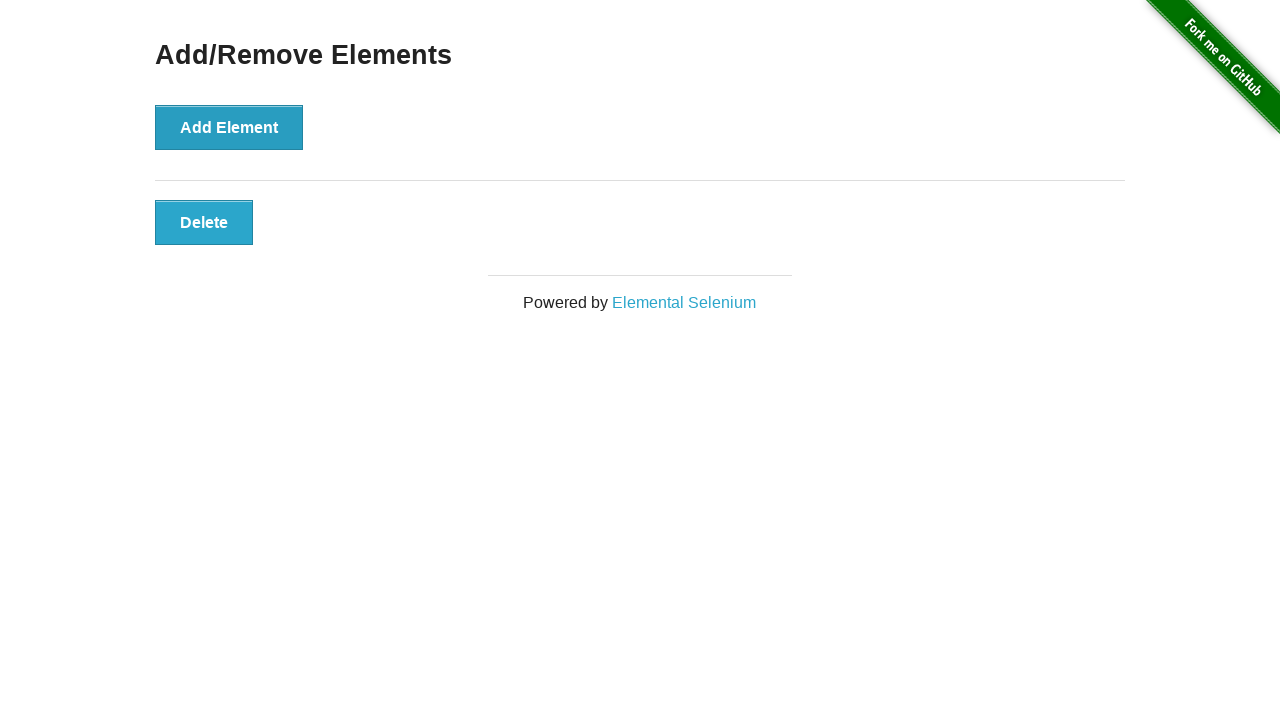

Located elements container
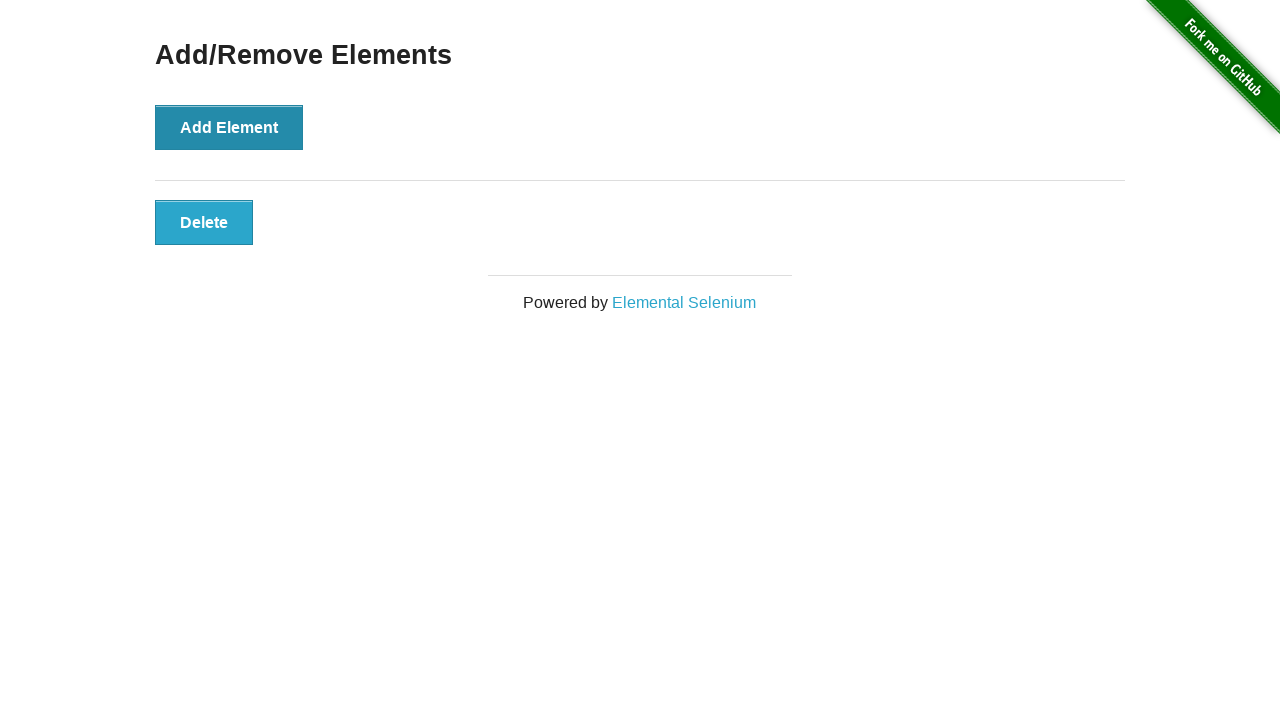

Verified Delete button appears in elements container
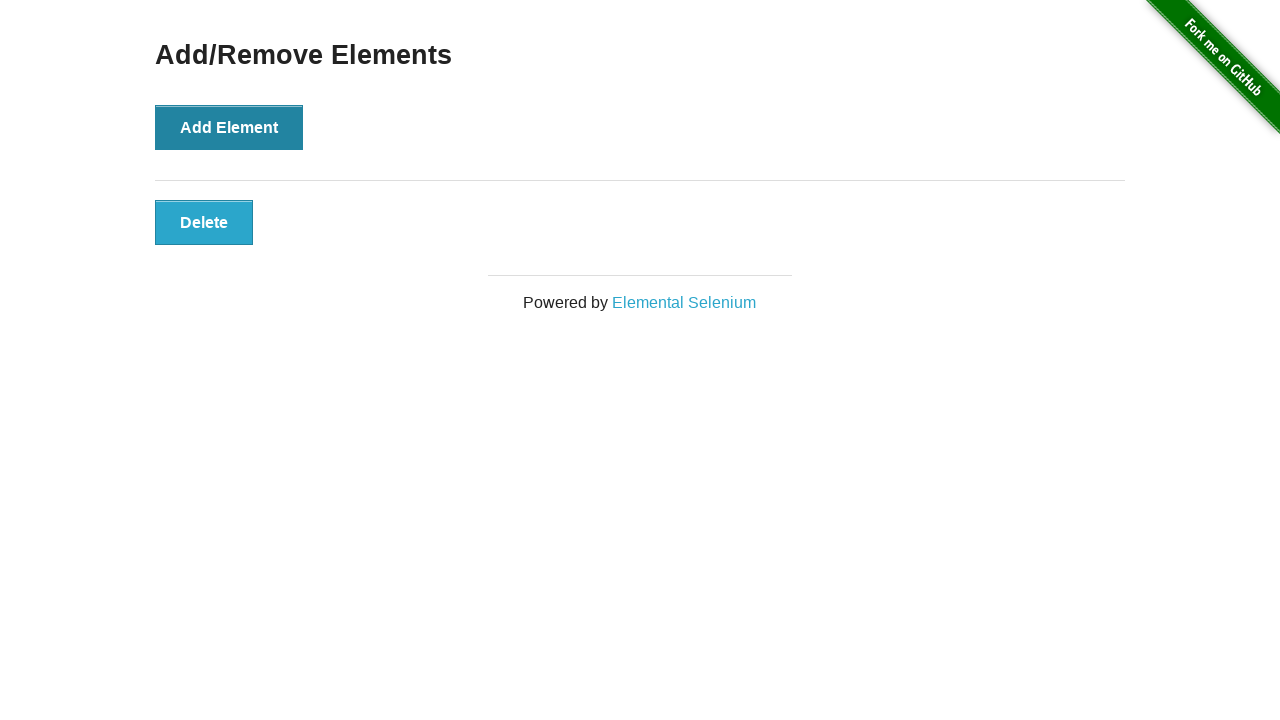

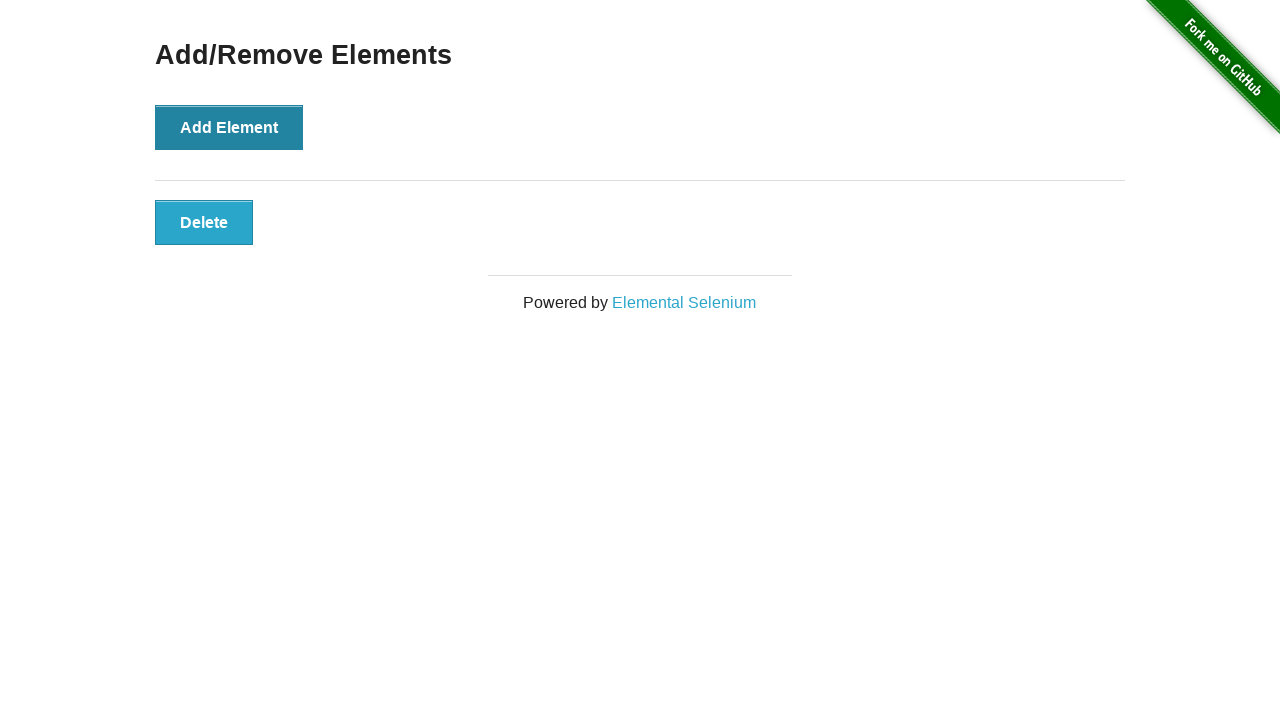